Tests a dependent dropdown list by interacting with a country dropdown selector, selecting an option, and verifying the dropdown functionality works correctly.

Starting URL: https://phppot.com/demo/jquery-dependent-dropdown-list-countries-and-states/

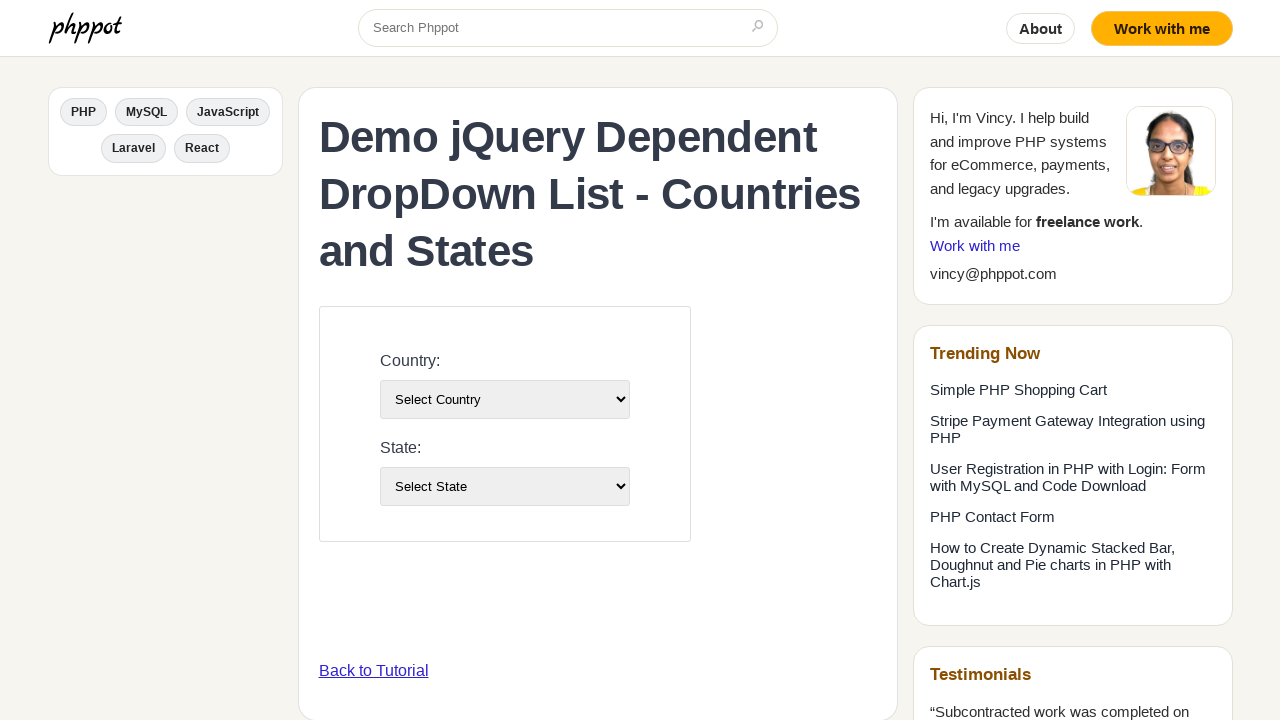

Waited for country dropdown selector to load
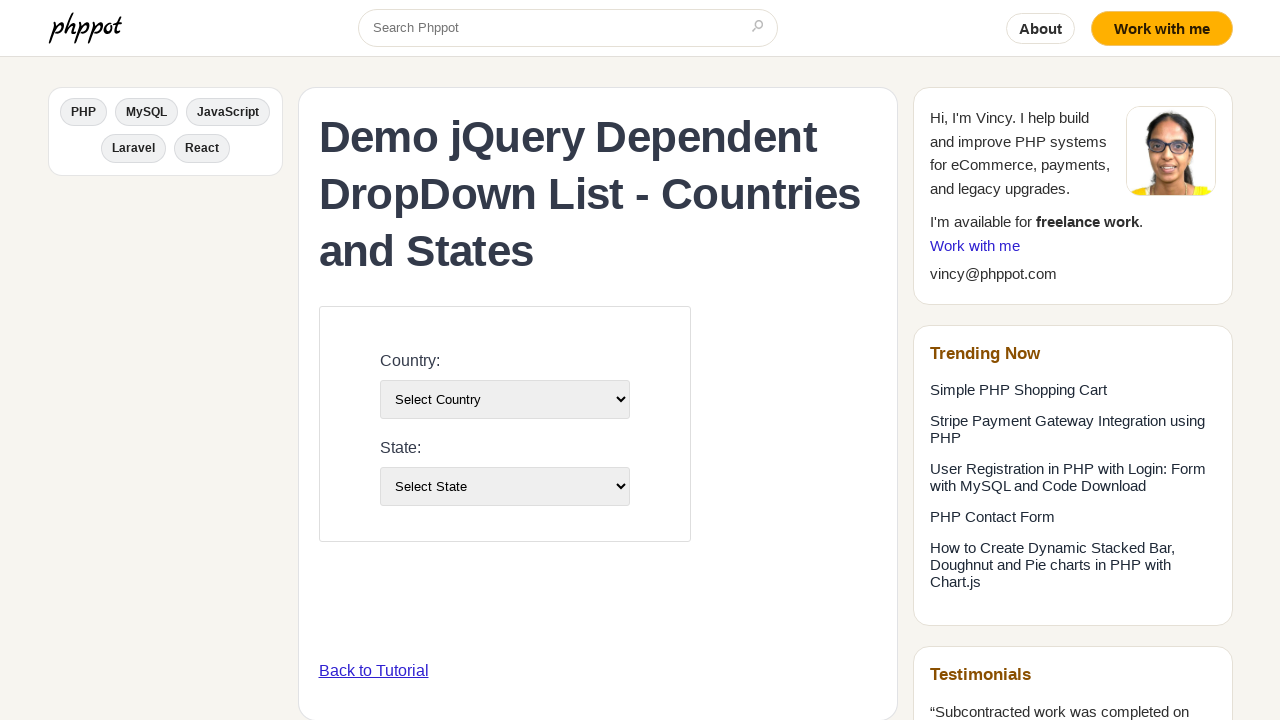

Selected 'India' from the country dropdown on #country-list
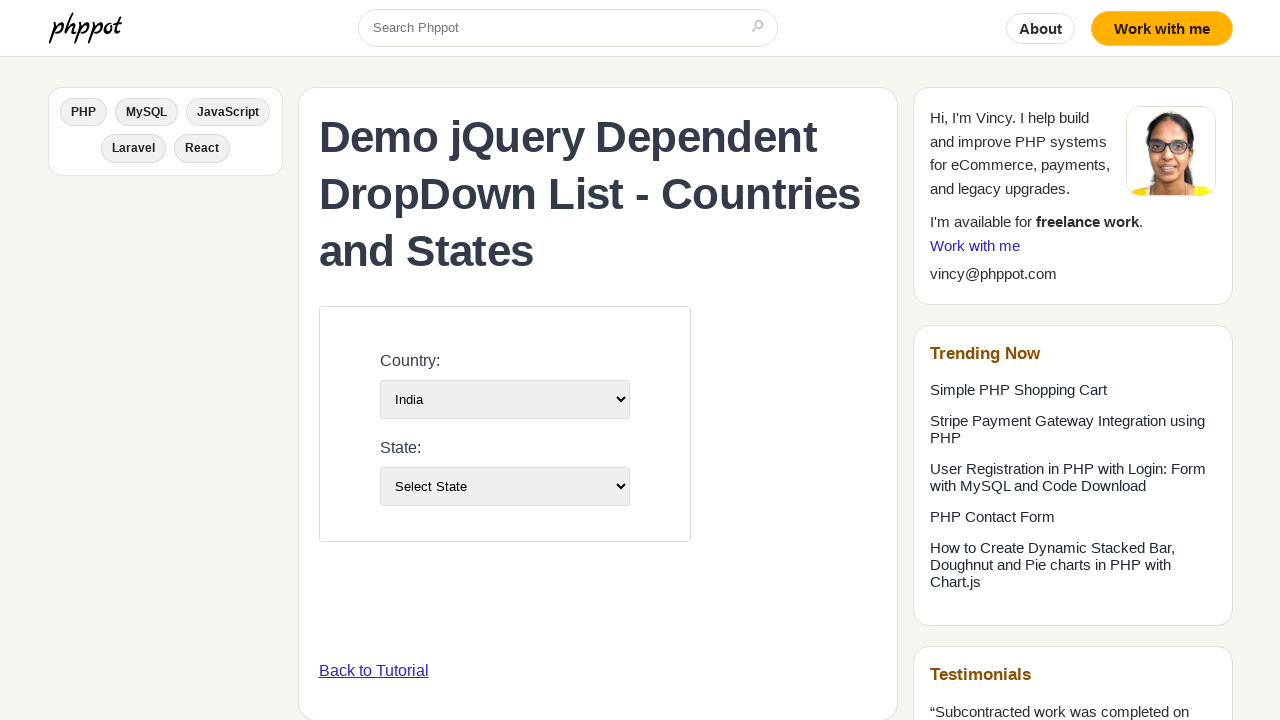

Waited for state dropdown to appear after country selection
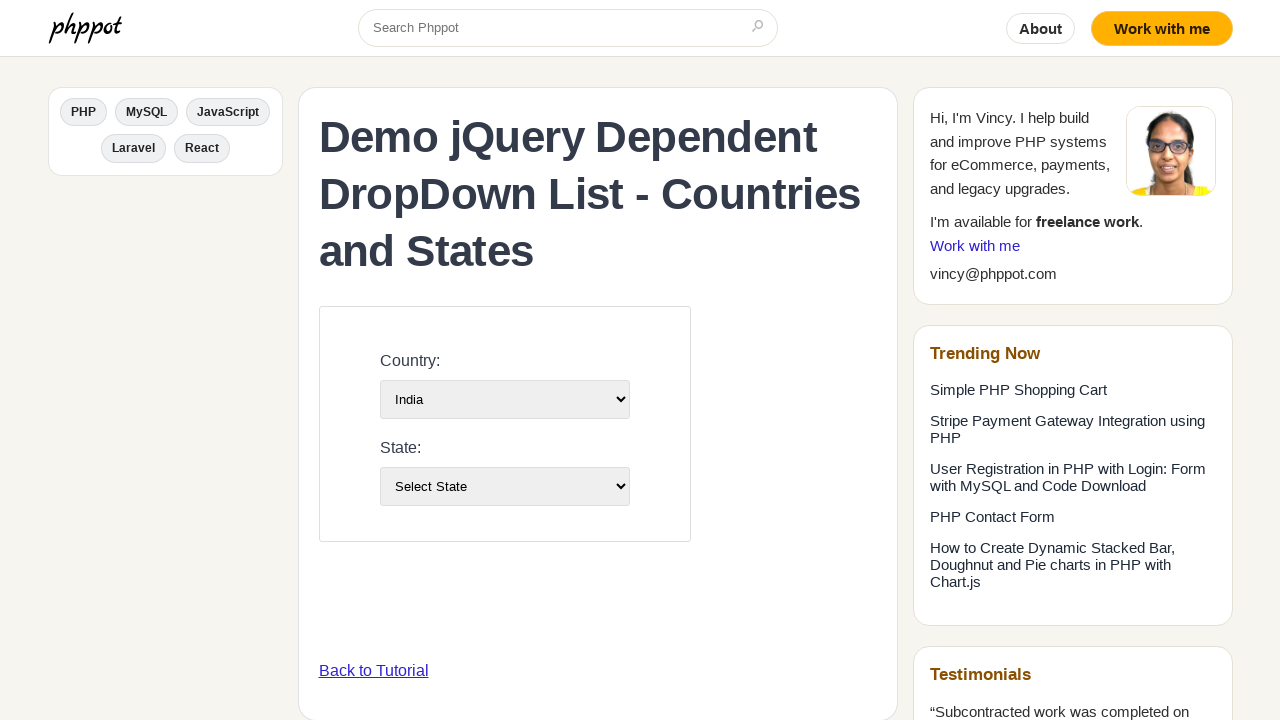

Verified state dropdown has loaded with multiple options
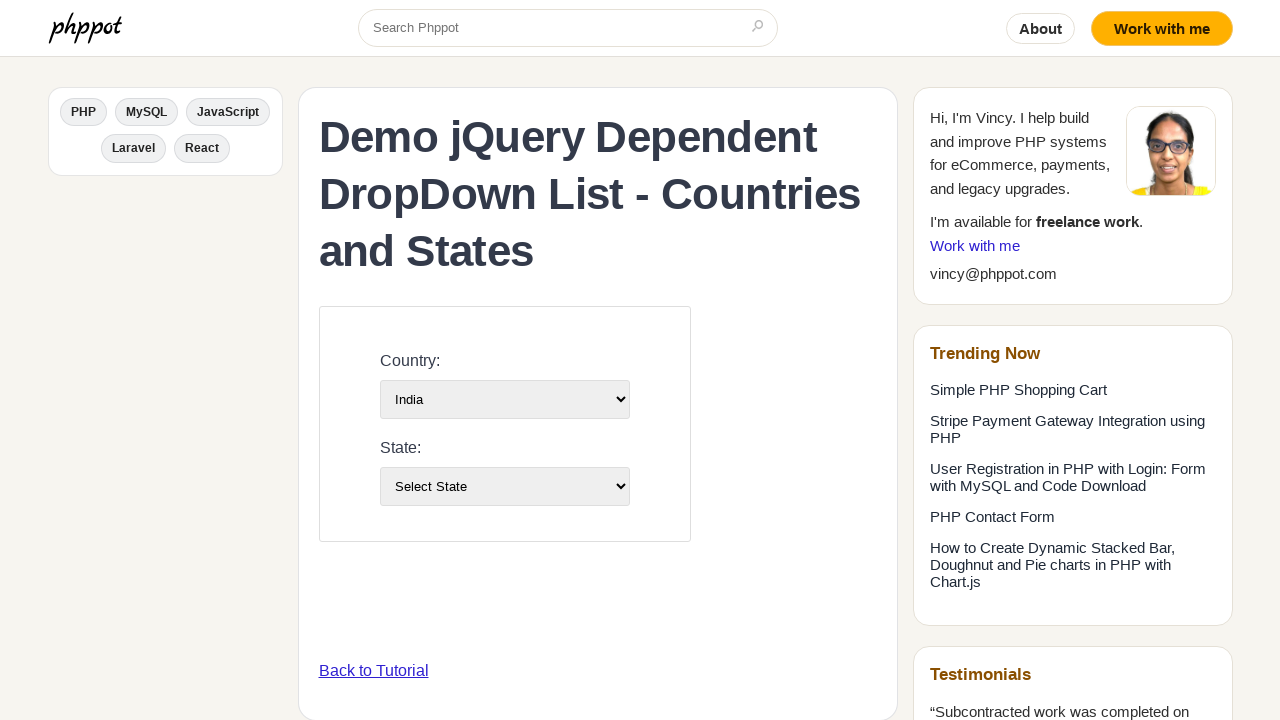

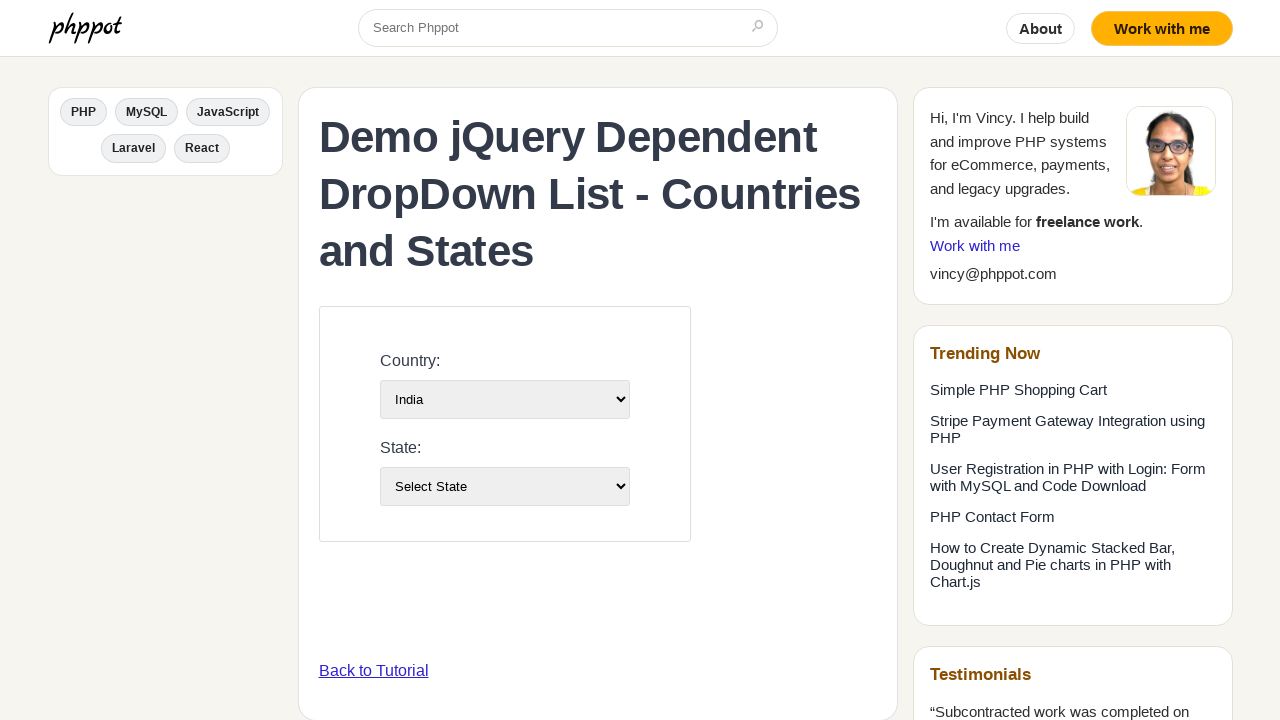